Tests hover functionality by iterating through all 3 images on the page, hovering over each one and verifying that the corresponding user name text becomes visible

Starting URL: https://practice.cydeo.com/hovers

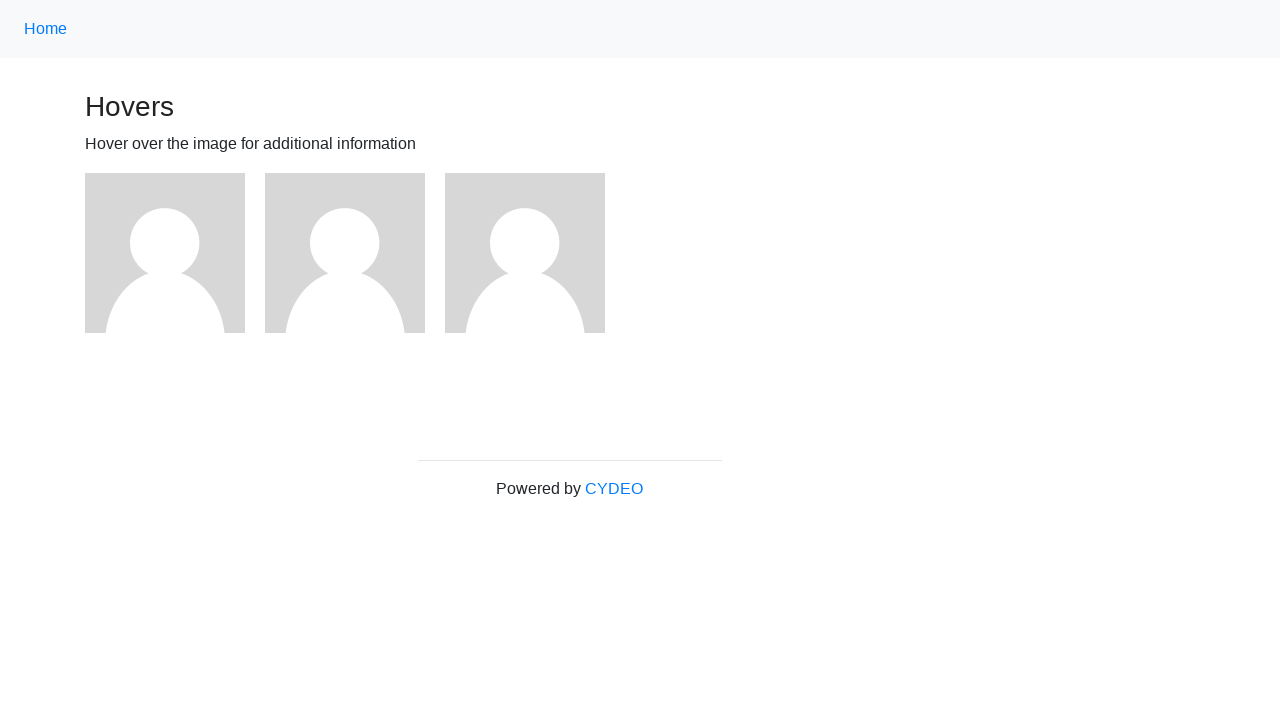

Navigated to hovers practice page
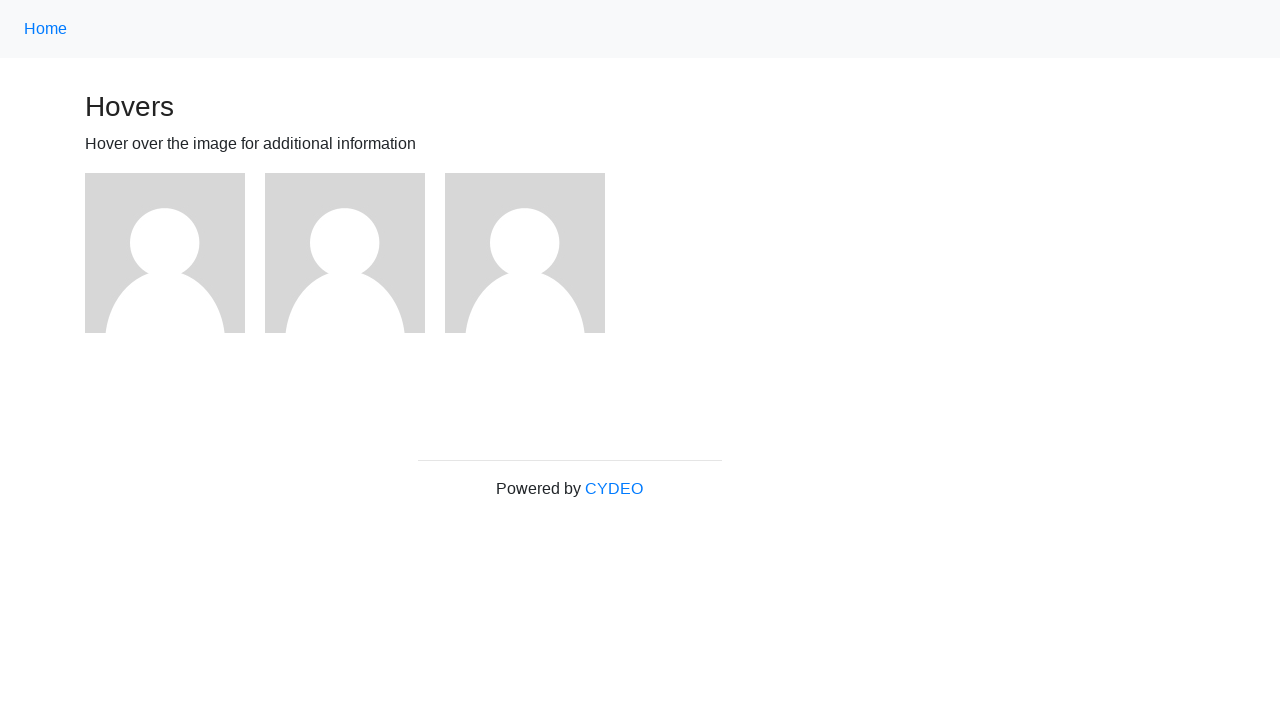

Hovered over image 1 at (165, 253) on (//img)[1]
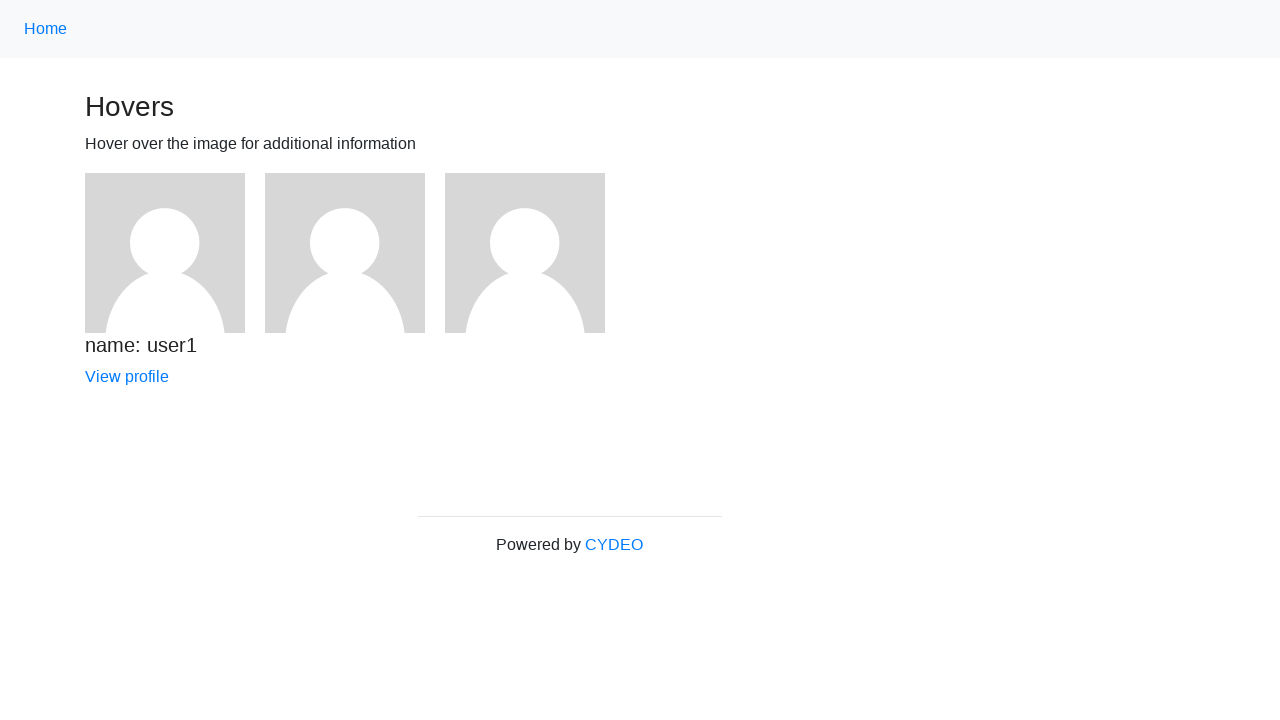

Verified that 'name: user1' text is visible after hovering
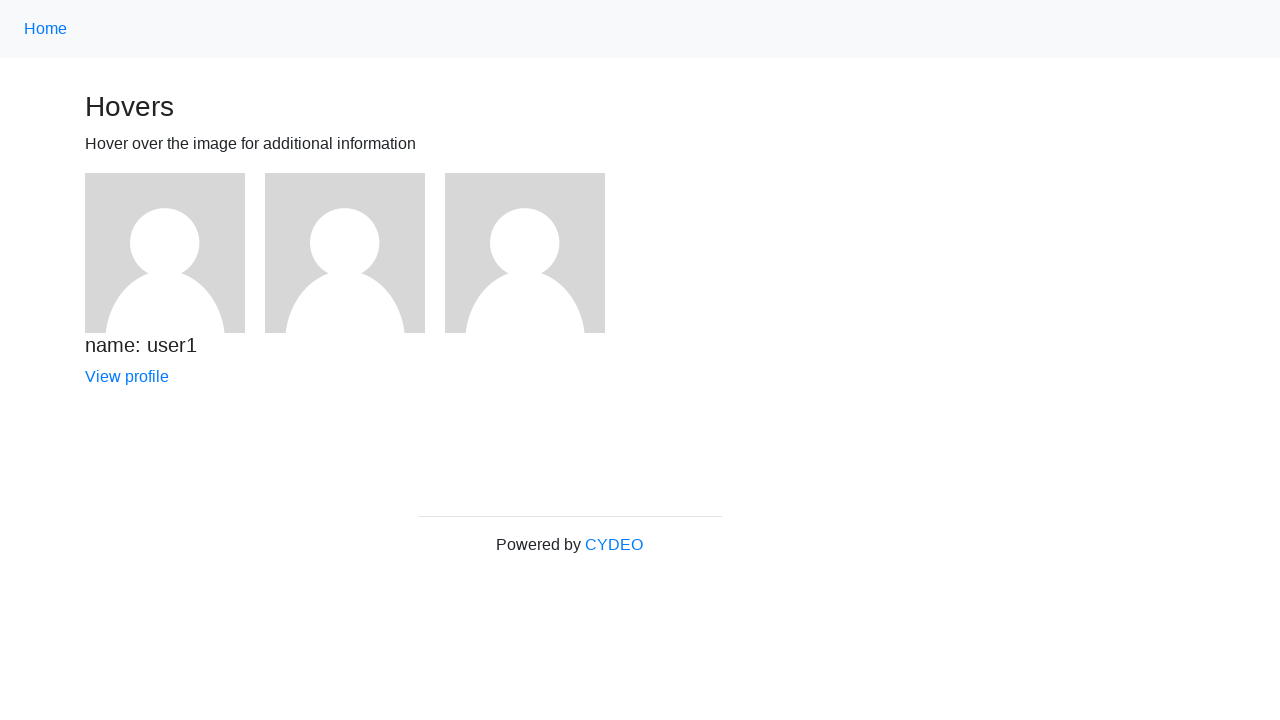

Hovered over image 2 at (345, 253) on (//img)[2]
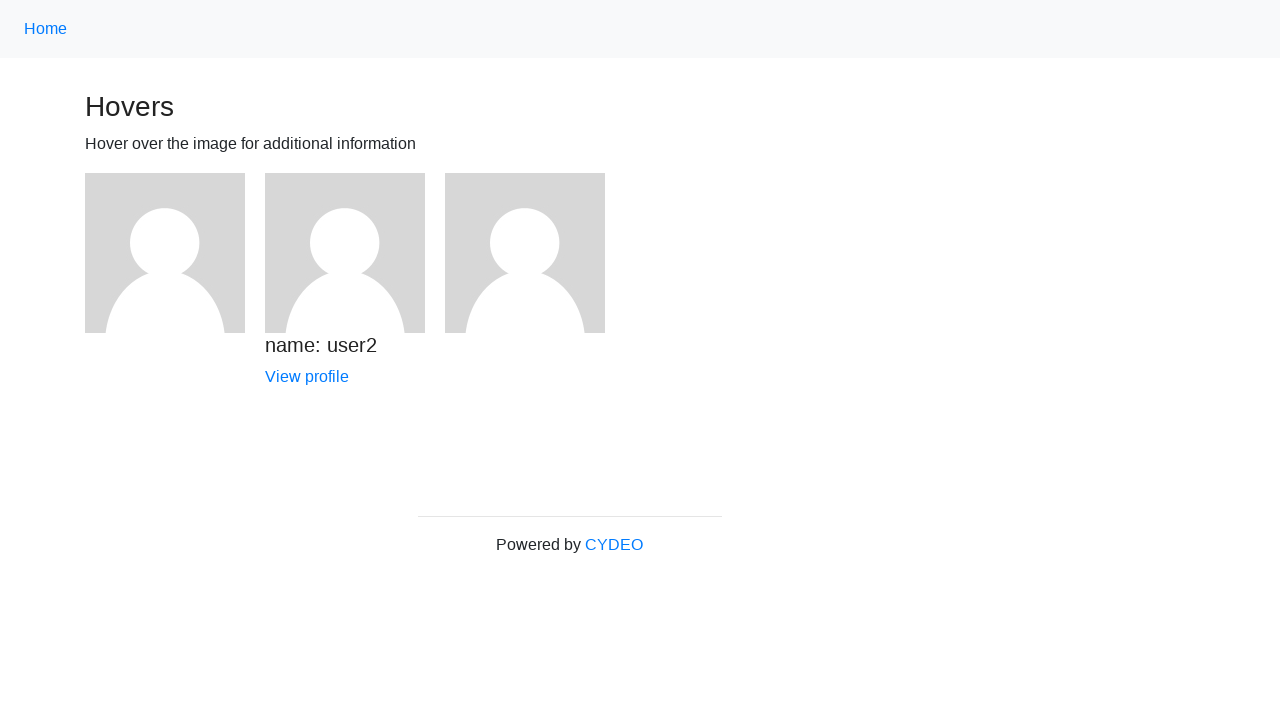

Verified that 'name: user2' text is visible after hovering
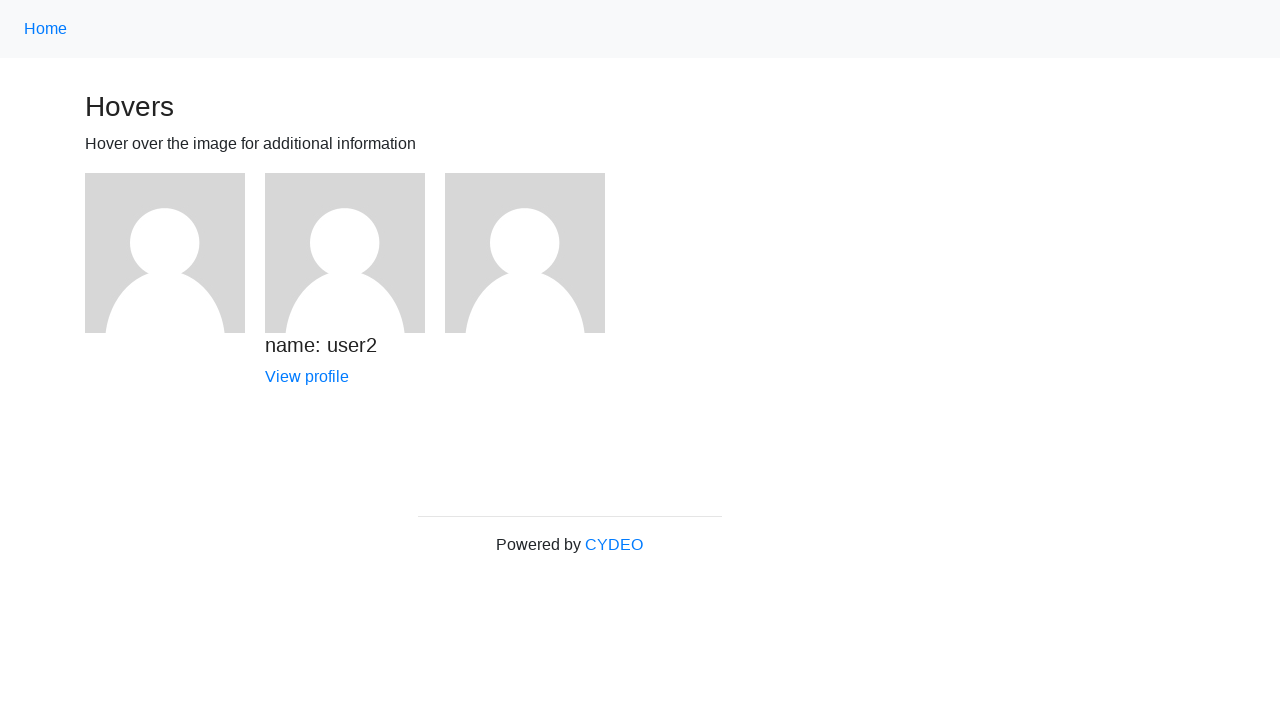

Hovered over image 3 at (525, 253) on (//img)[3]
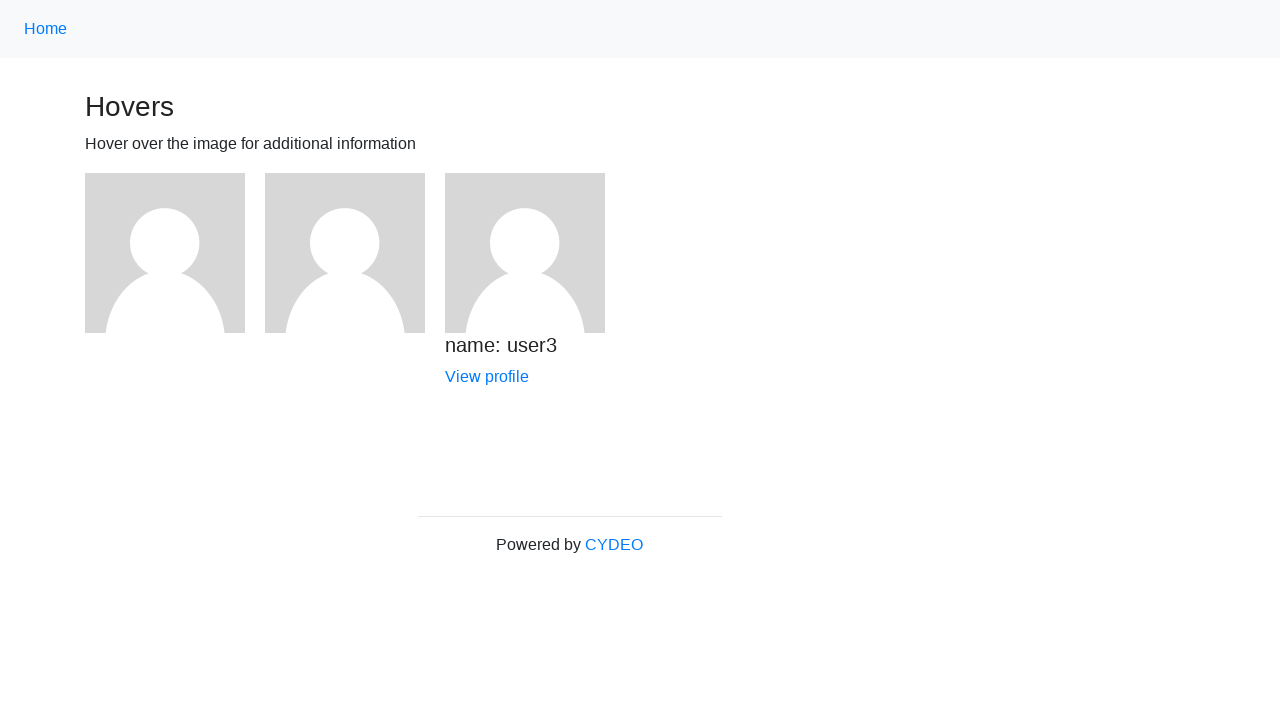

Verified that 'name: user3' text is visible after hovering
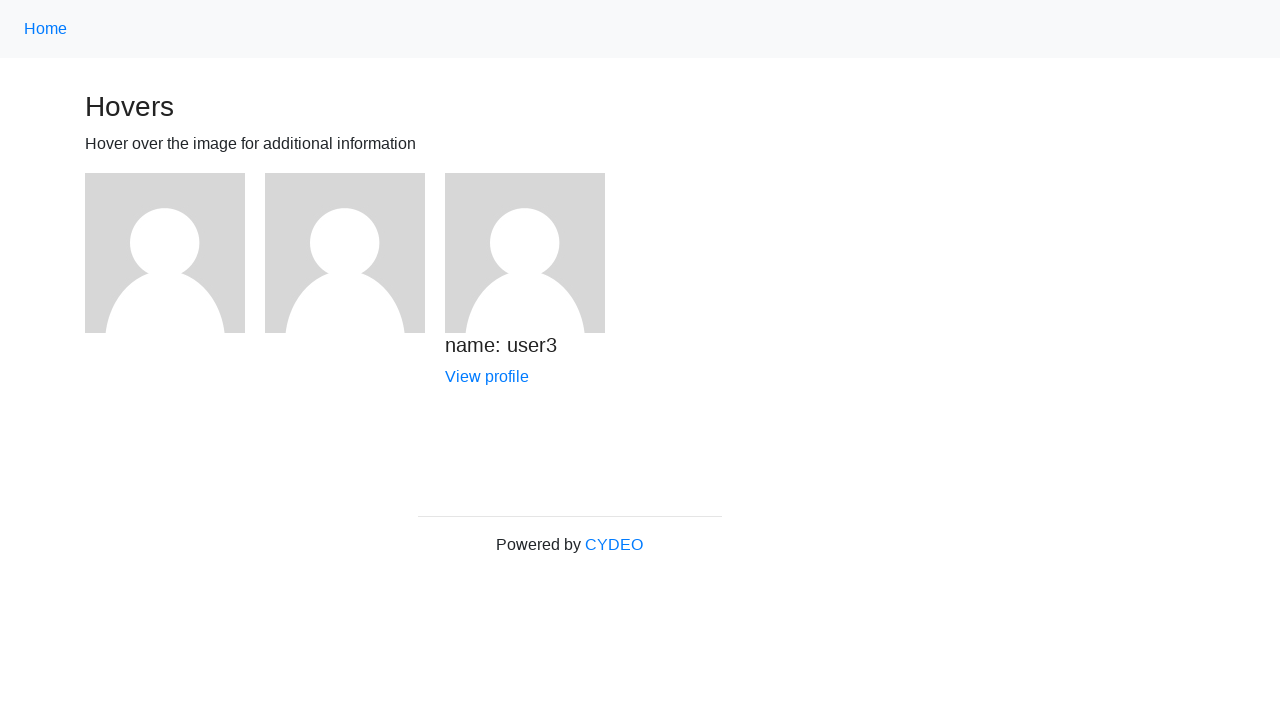

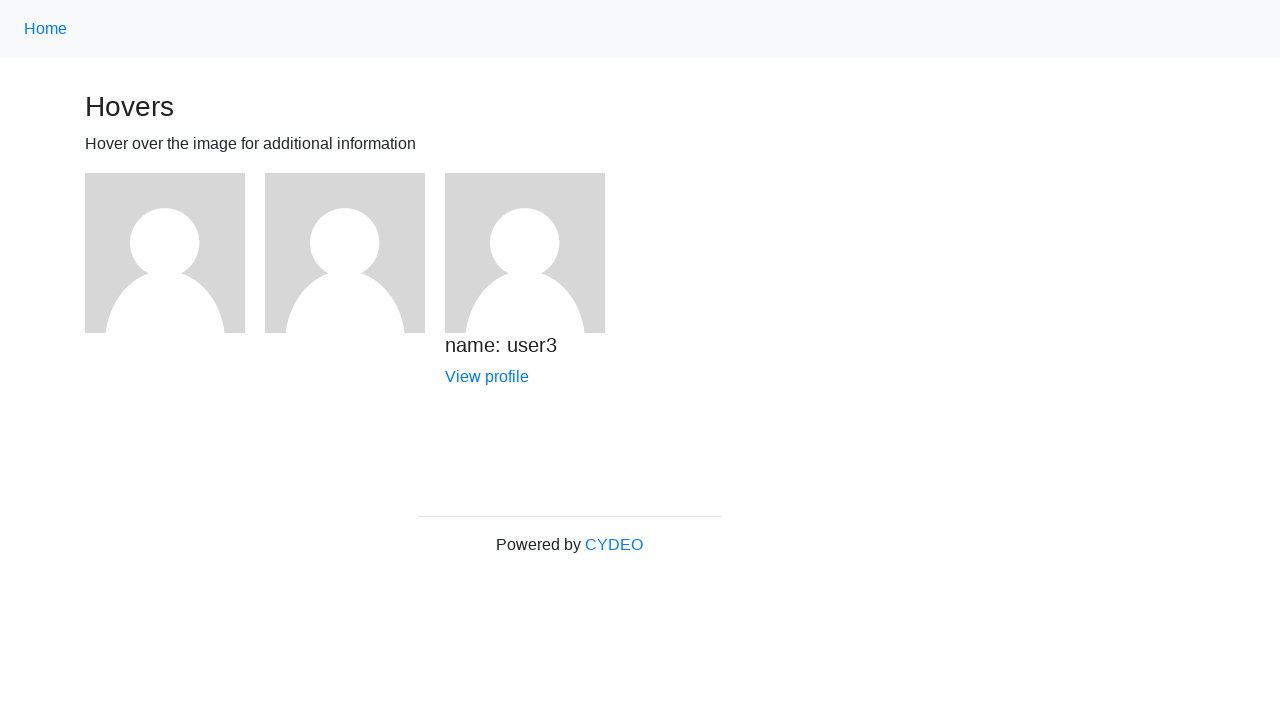